Tests scrolling the page down and verifying a centered element is visible

Starting URL: https://applitools.github.io/demo/TestPages/FramesTestPage/

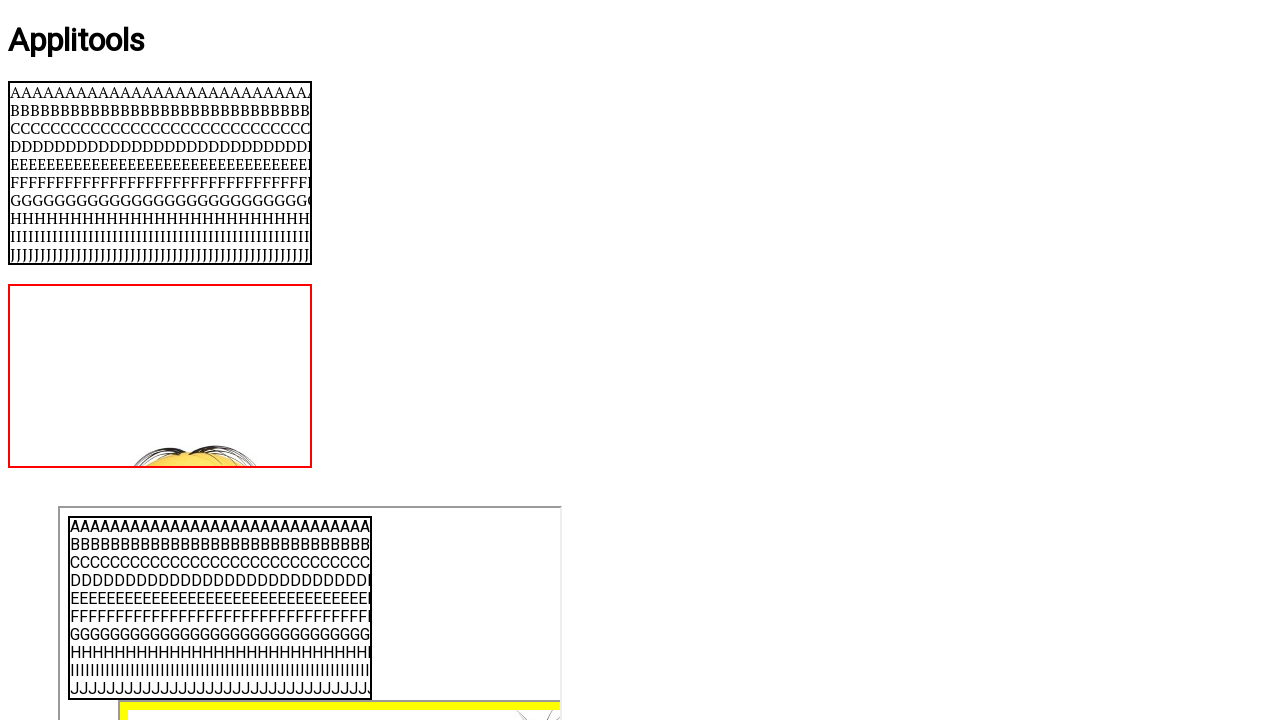

Scrolled page down by 250 pixels
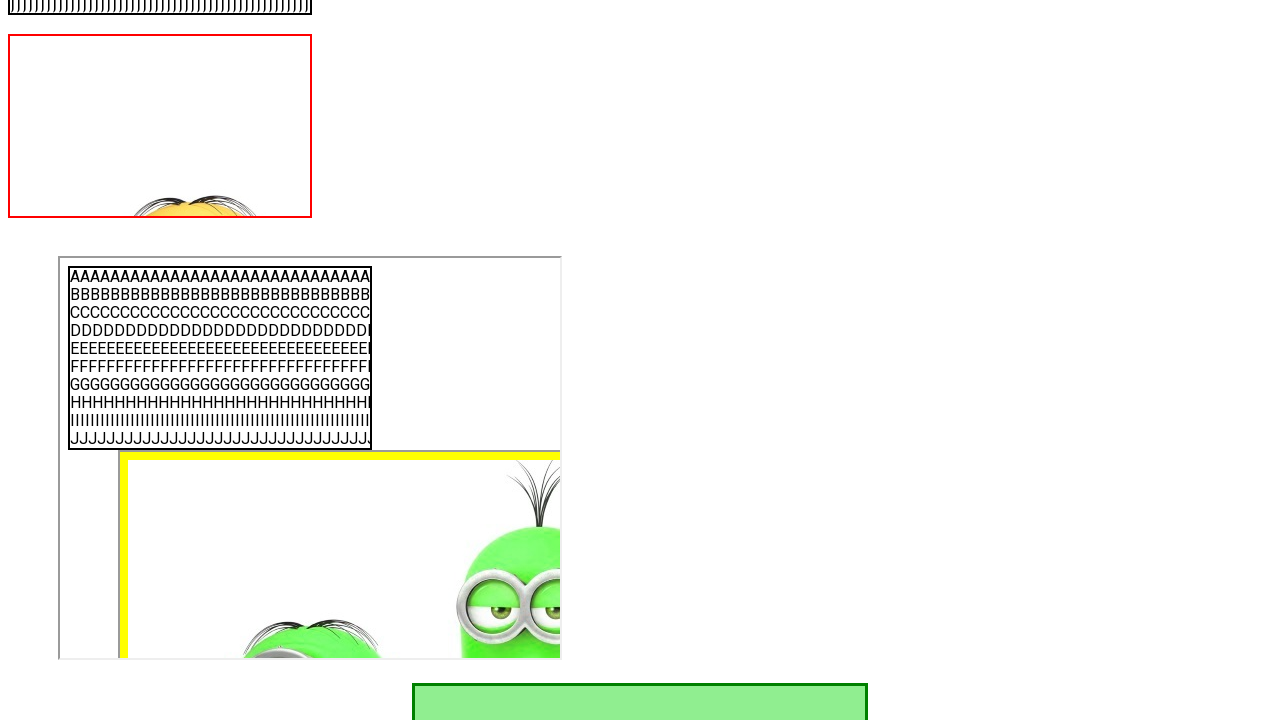

Verified centered element is visible after scroll
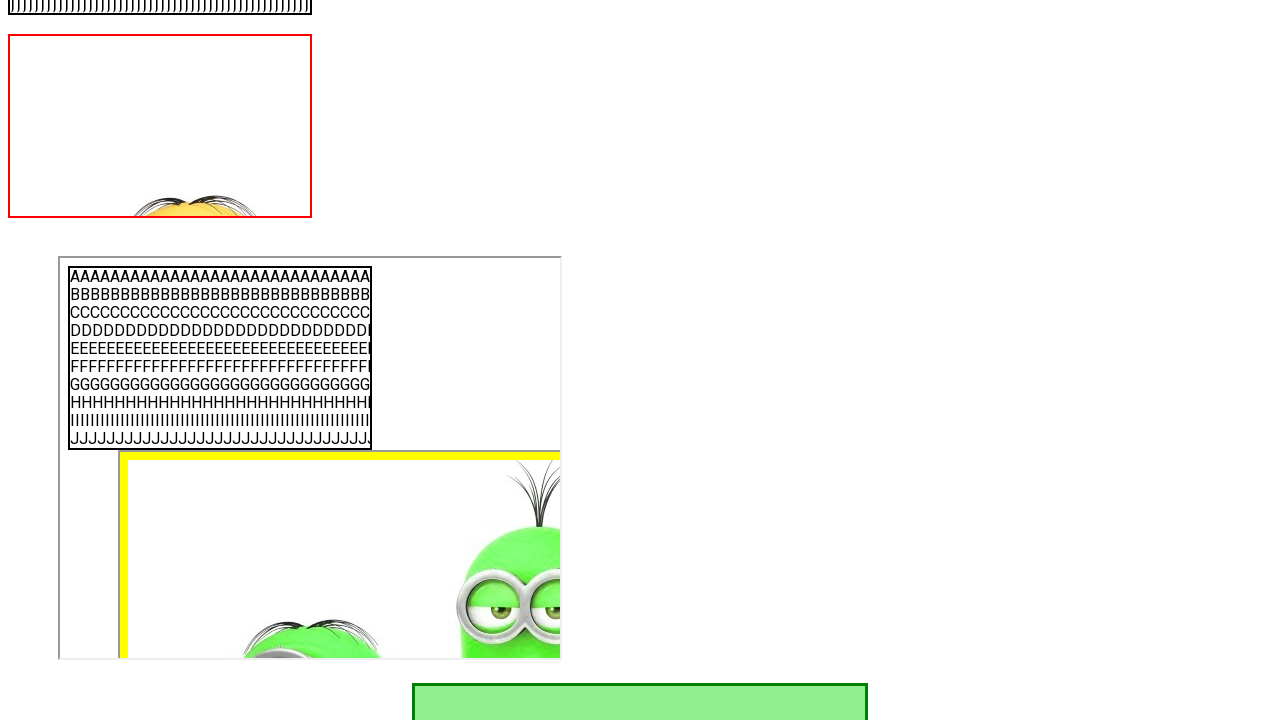

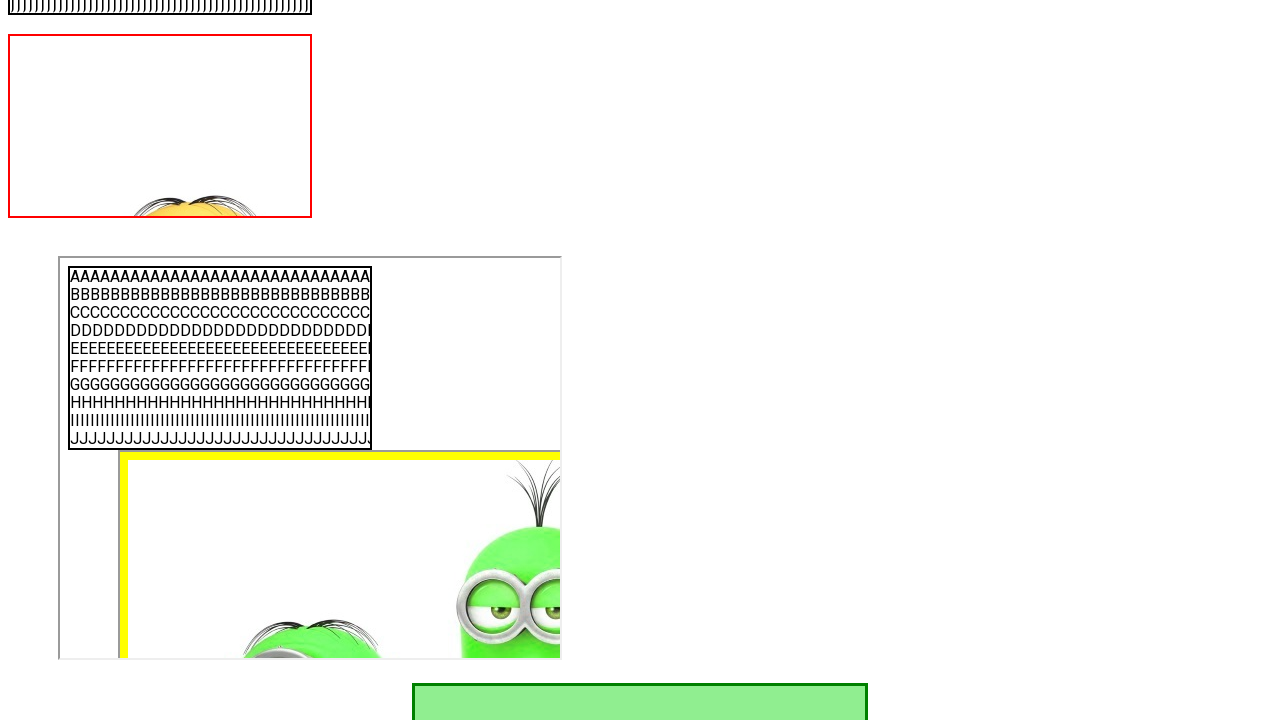